Navigates to SpiceJet website and clicks on the DEALS link in the navigation

Starting URL: https://www.spicejet.com/

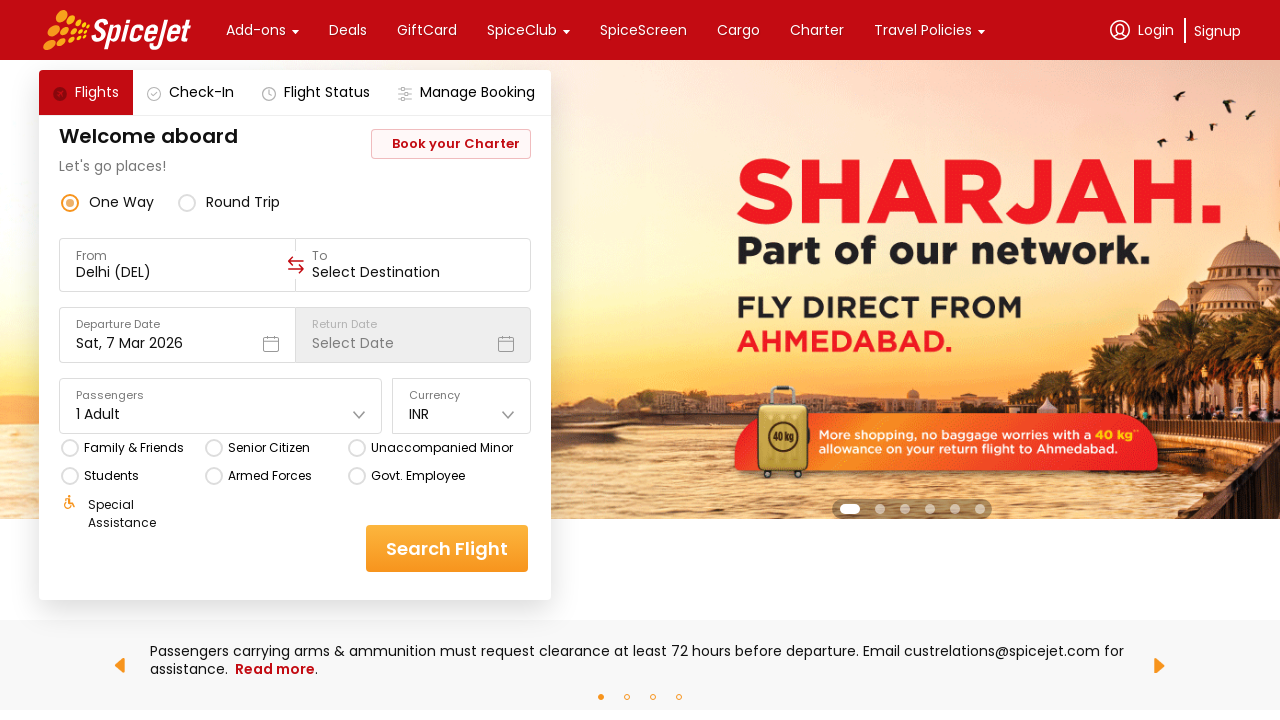

Navigated to SpiceJet website
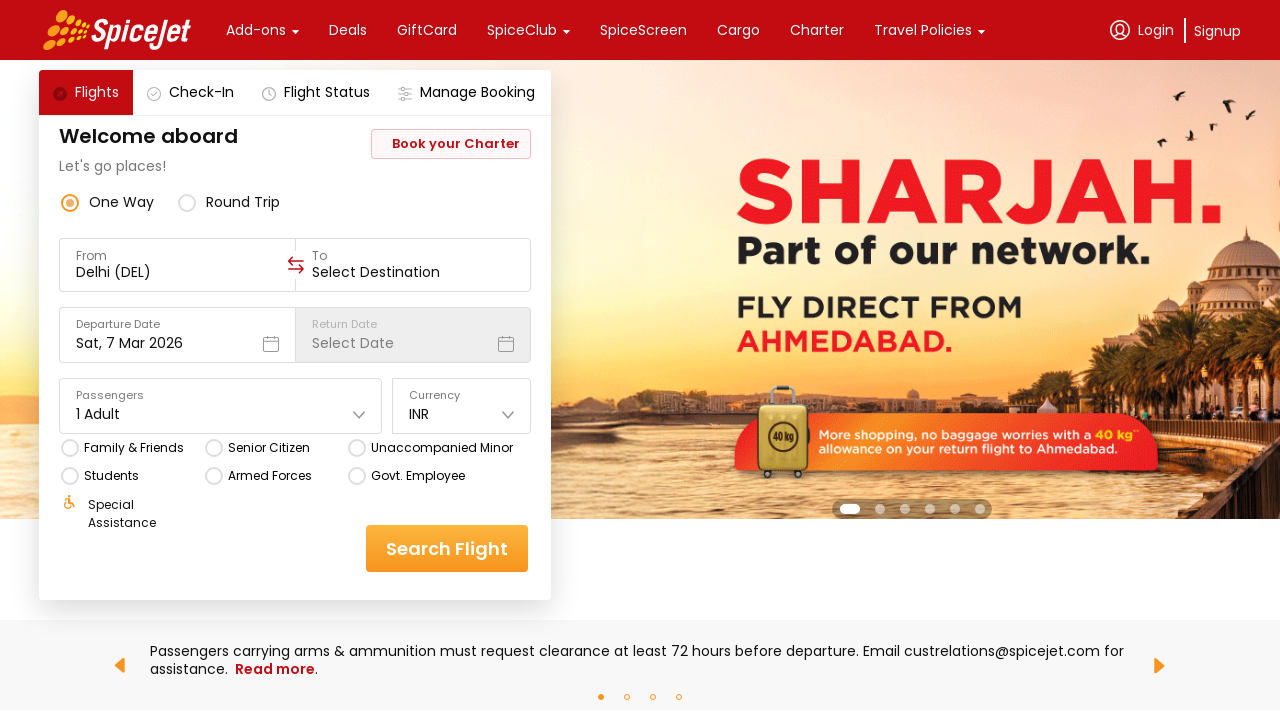

Clicked on the DEALS link in the navigation at (363, 30) on a:has-text('DEALS')
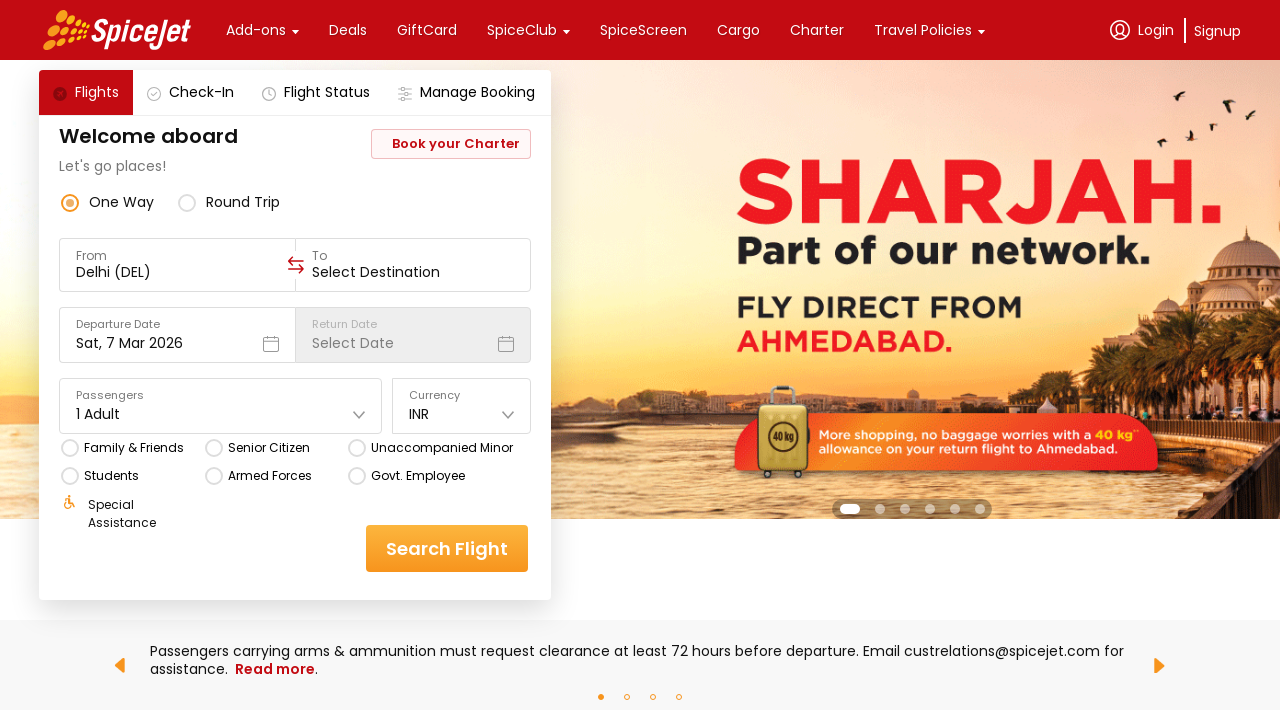

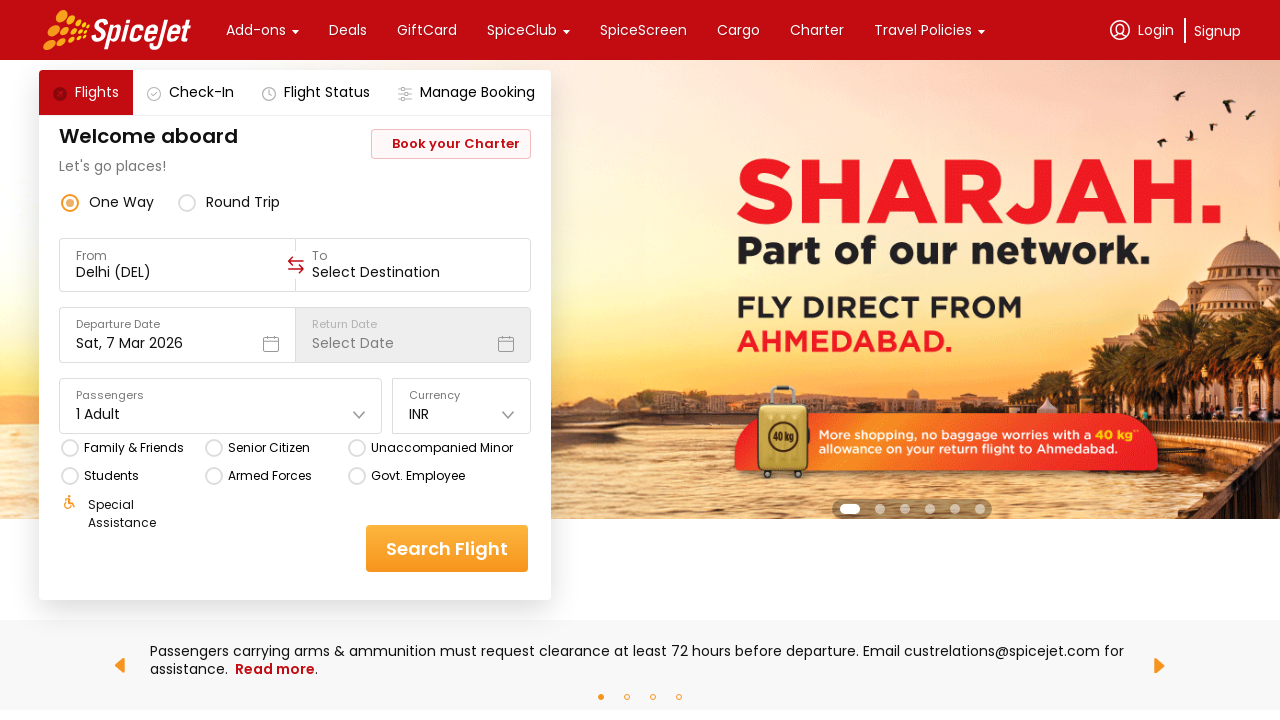